Tests frame handling and drag-and-drop functionality on jQuery UI demo page, then switches back to main page to click a link

Starting URL: https://jqueryui.com/droppable/

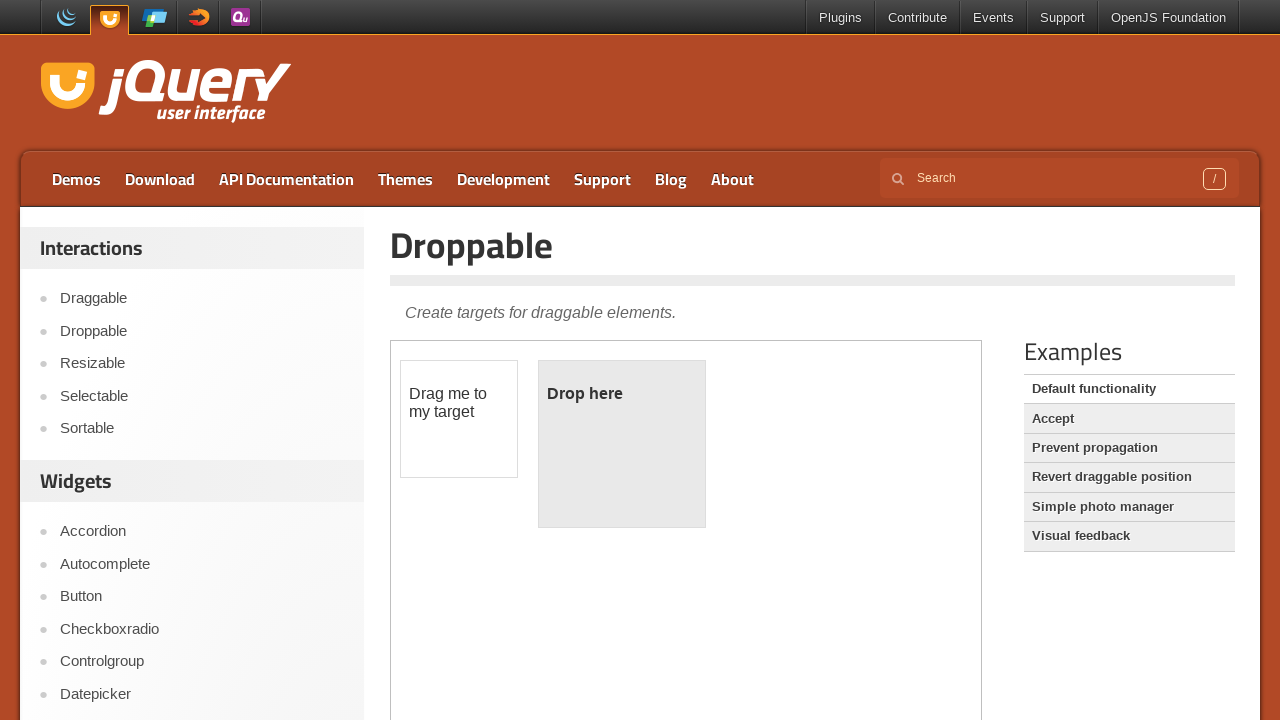

Switched control to iframe containing drag-and-drop demo
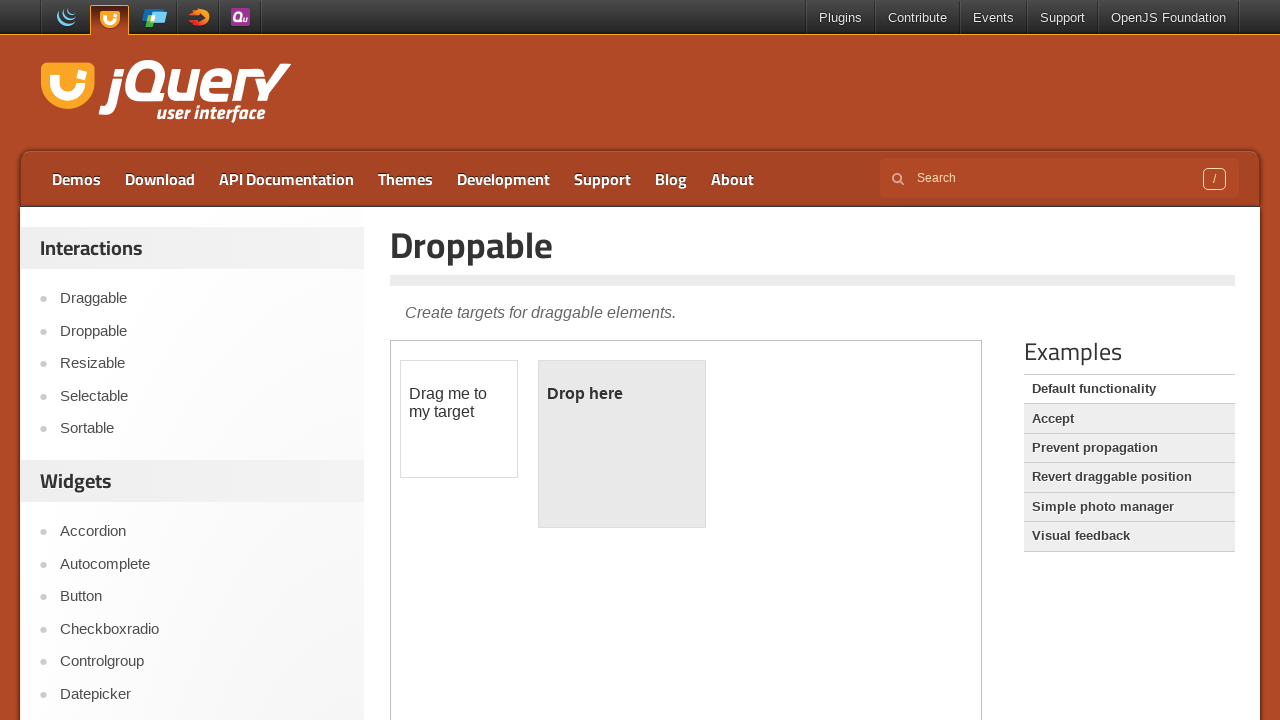

Located draggable element
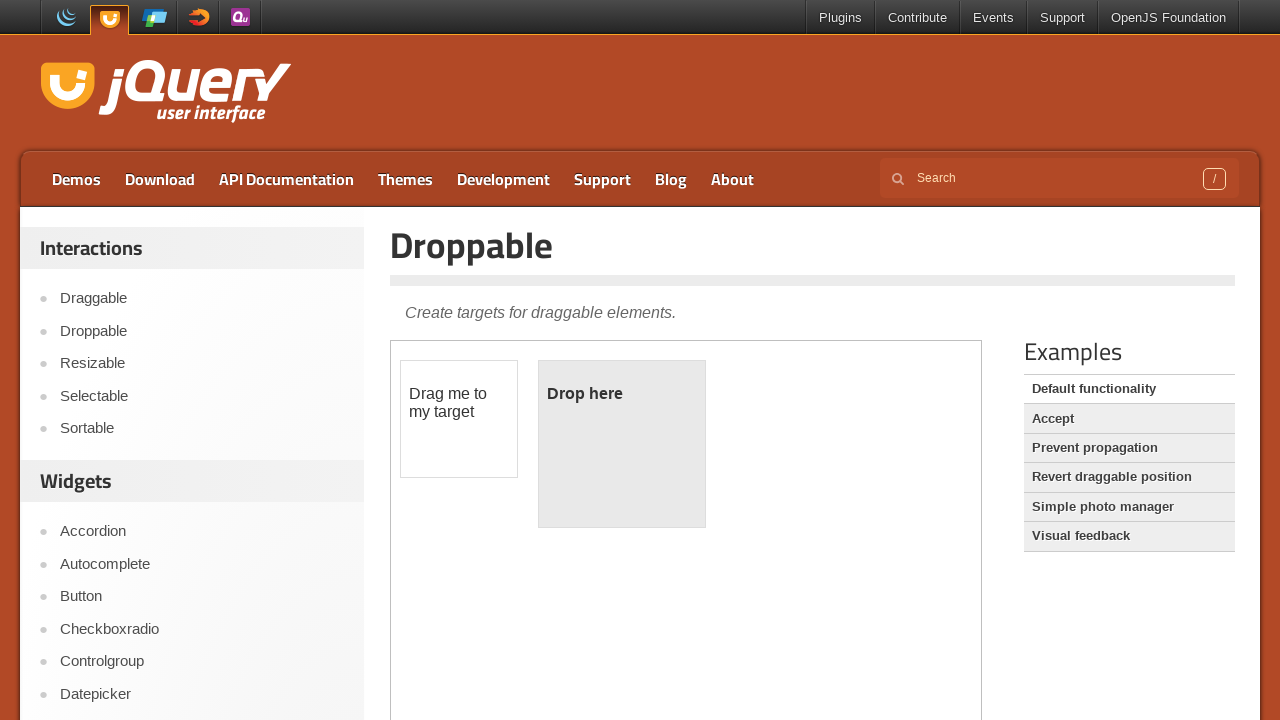

Located droppable element
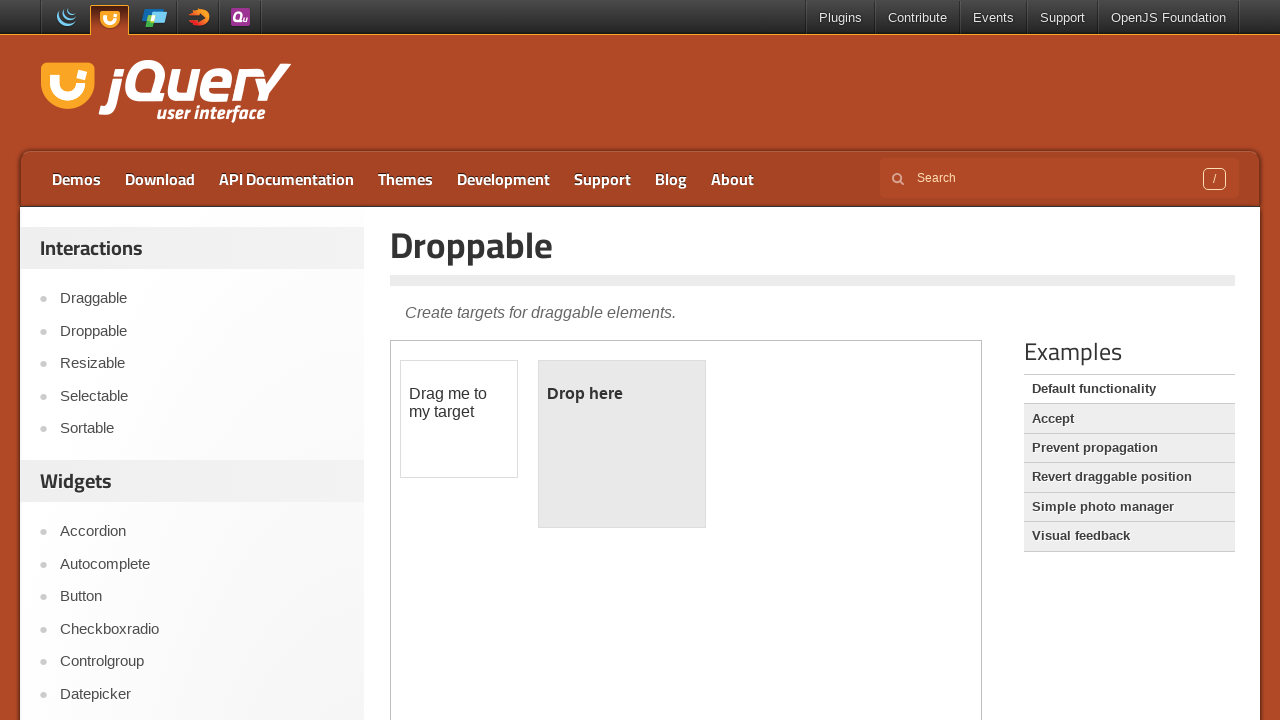

Performed drag and drop operation from draggable to droppable element at (622, 444)
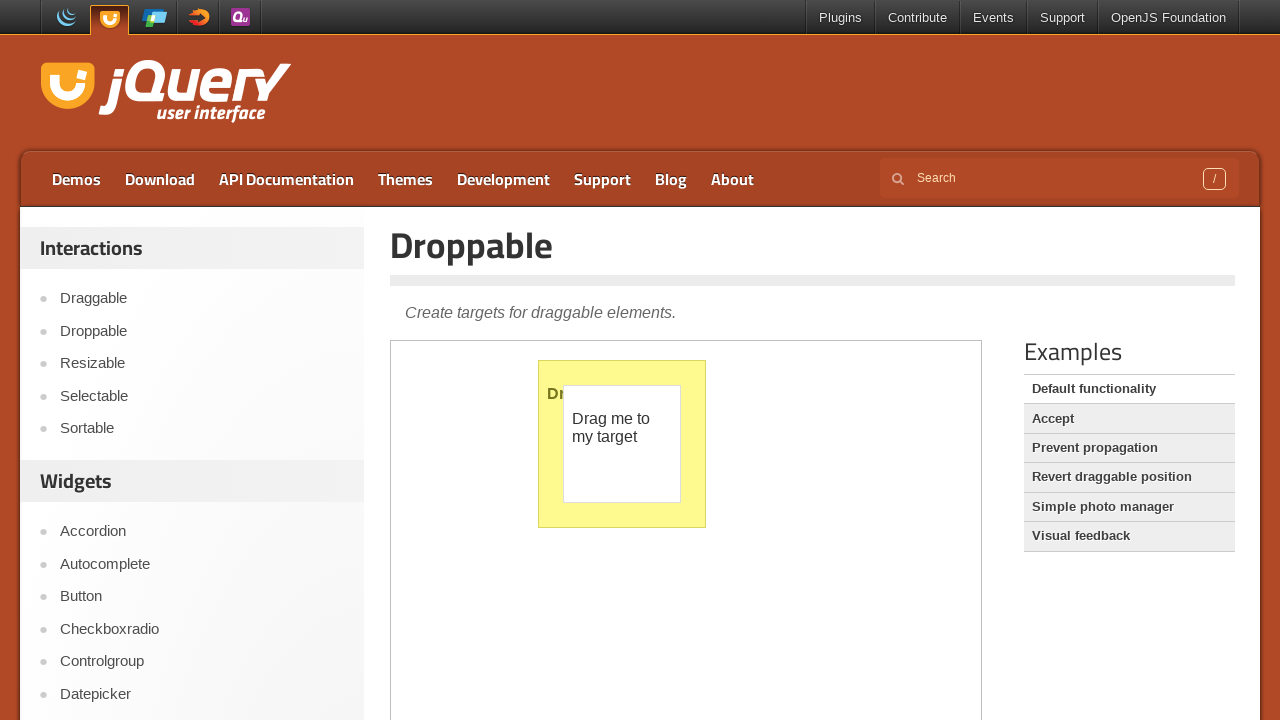

Switched control back to main page
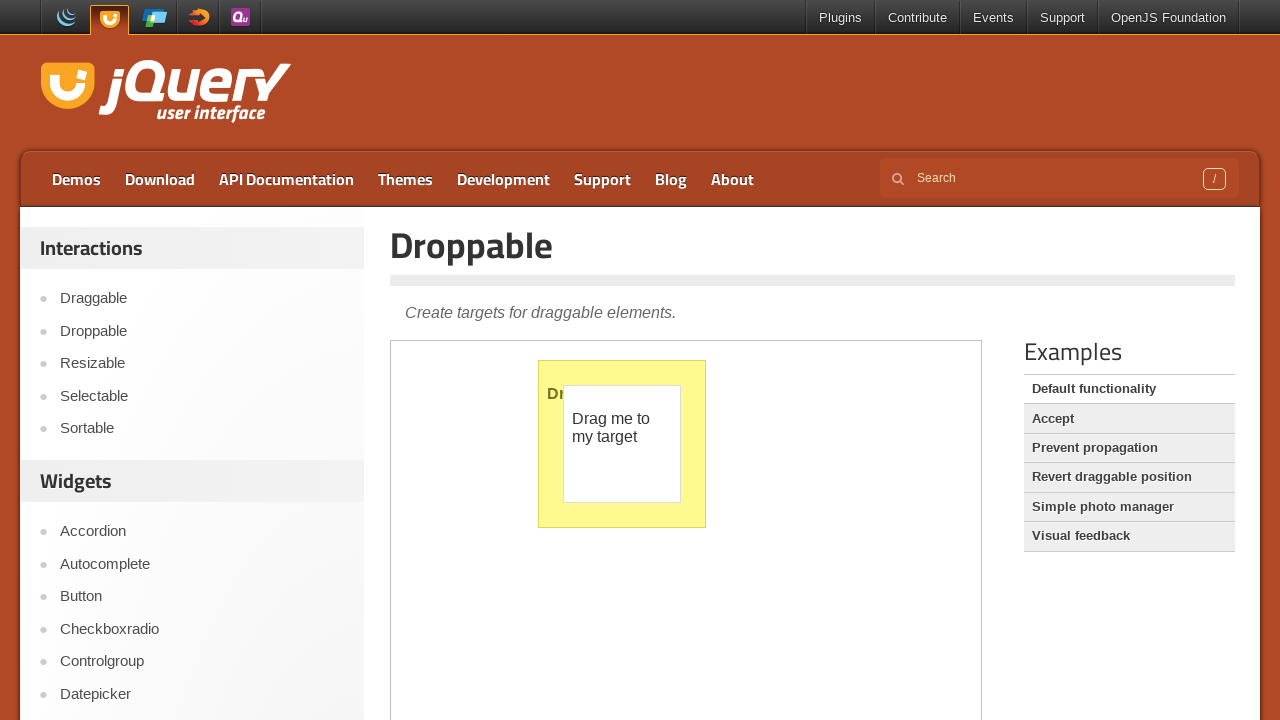

Clicked on Accept link in main page at (1129, 419) on text=Accept
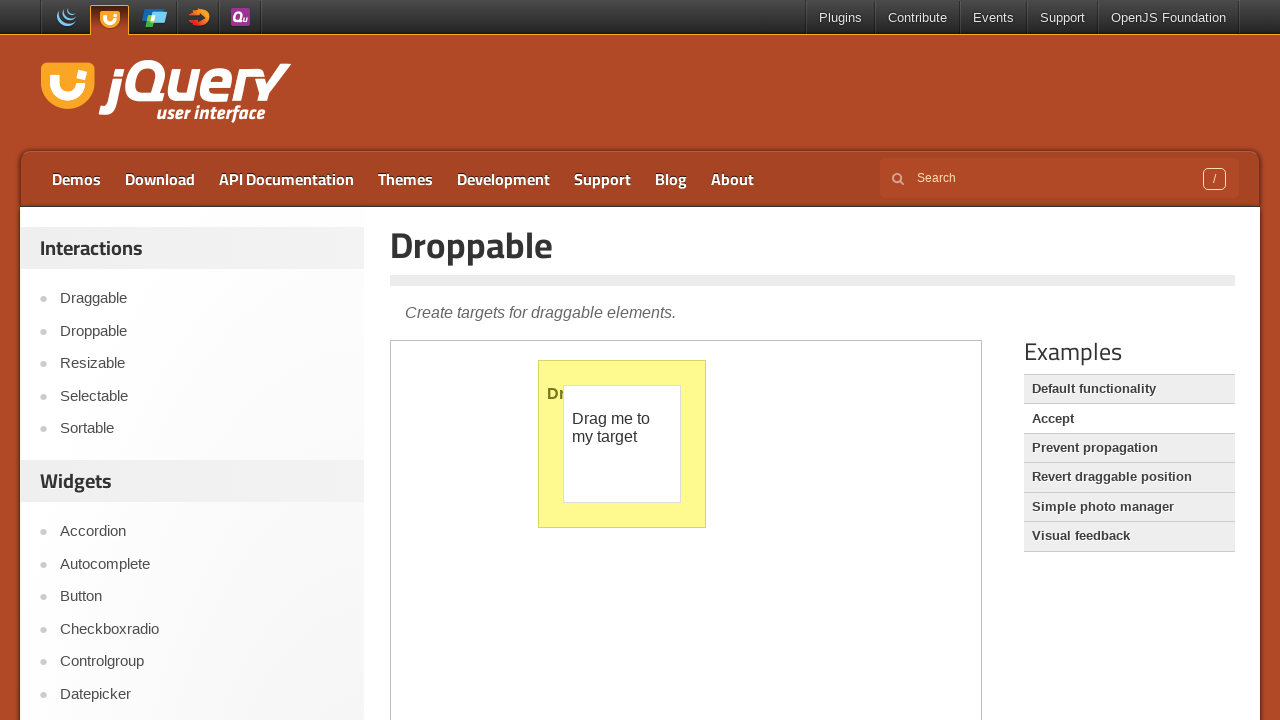

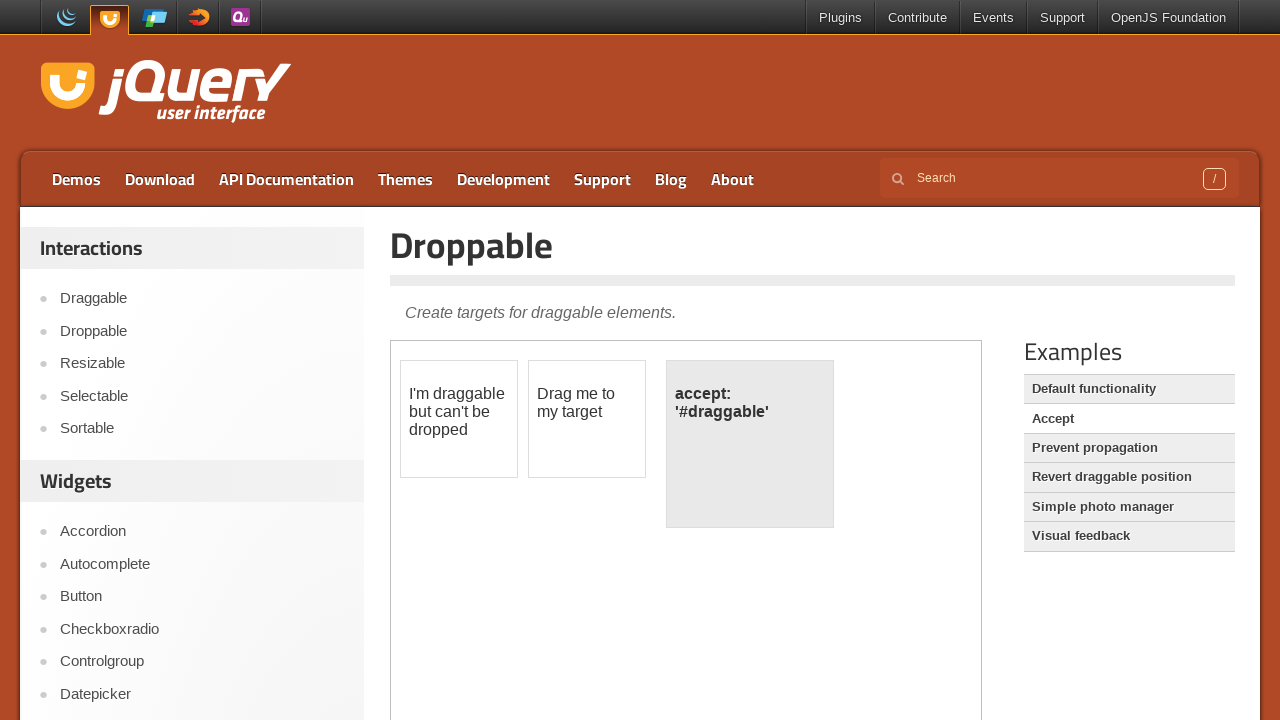